Tests a demo page by typing text into a text input field

Starting URL: https://seleniumbase.io/demo_page

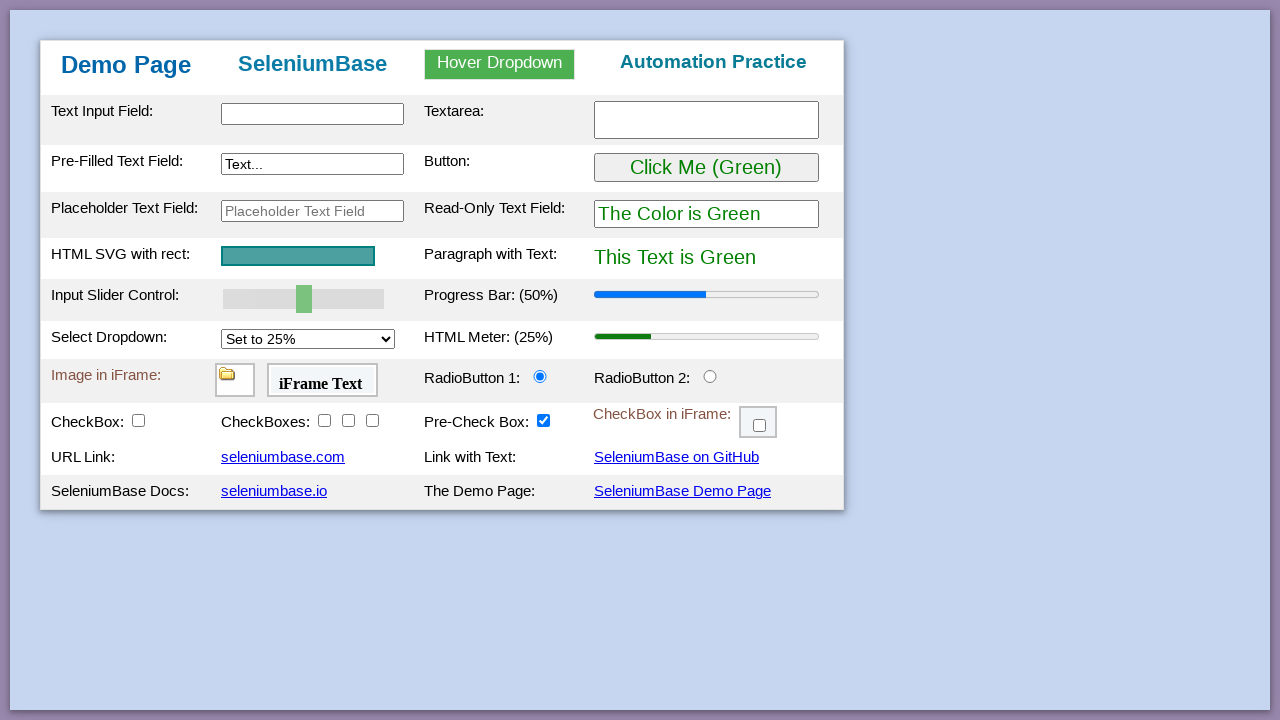

Typed 'This is Automated' into the text input field on #myTextInput
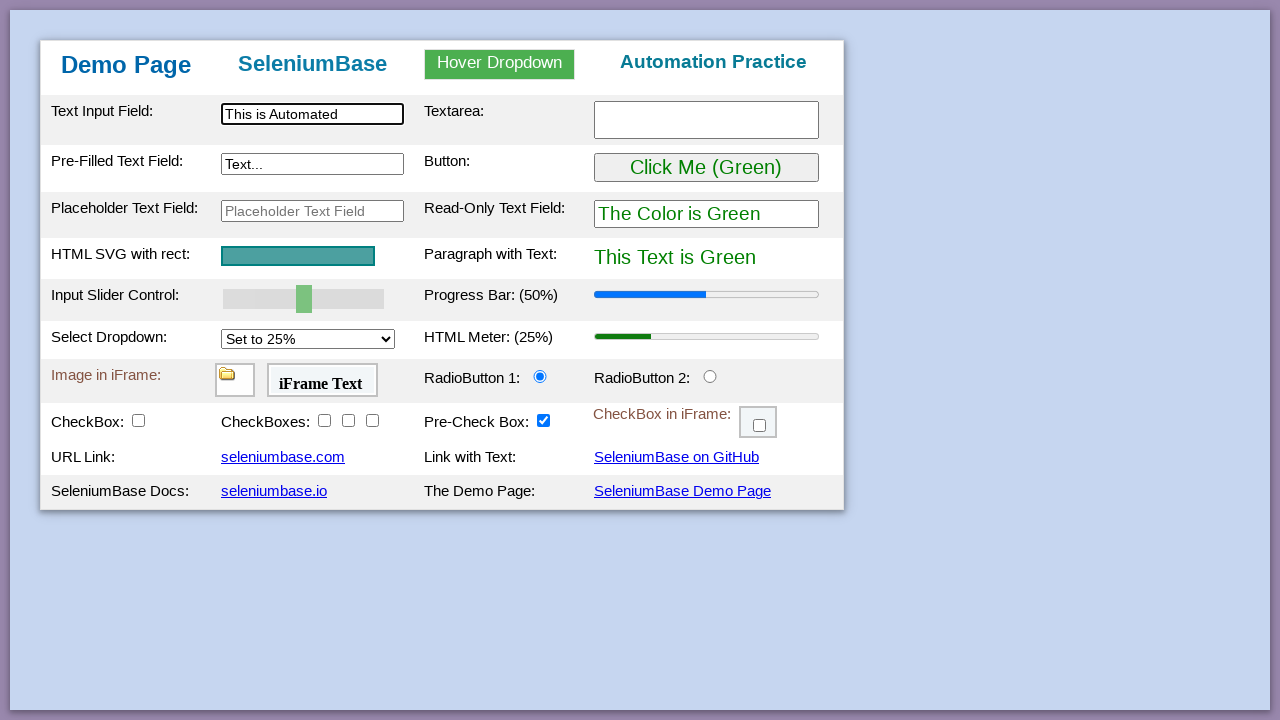

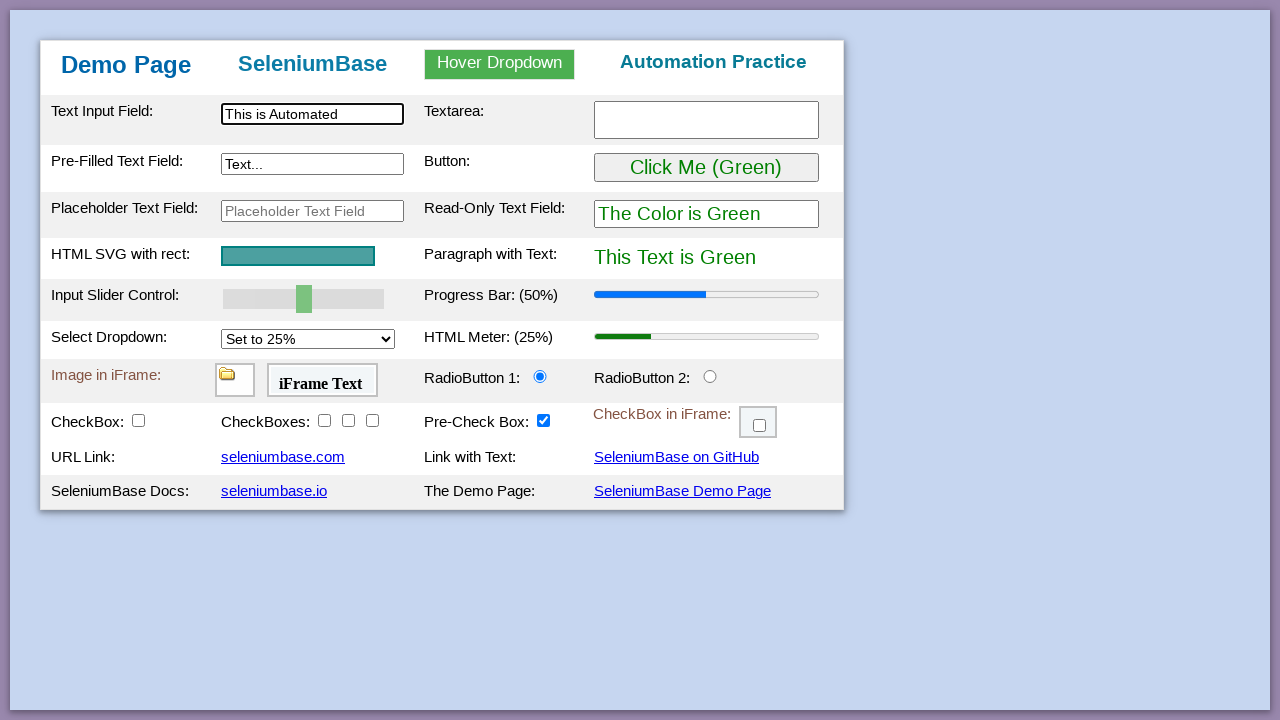